Tests that clicking the Form Modal button displays a modal containing a form with empty name, email, and message fields.

Starting URL: https://practice-automation.com/

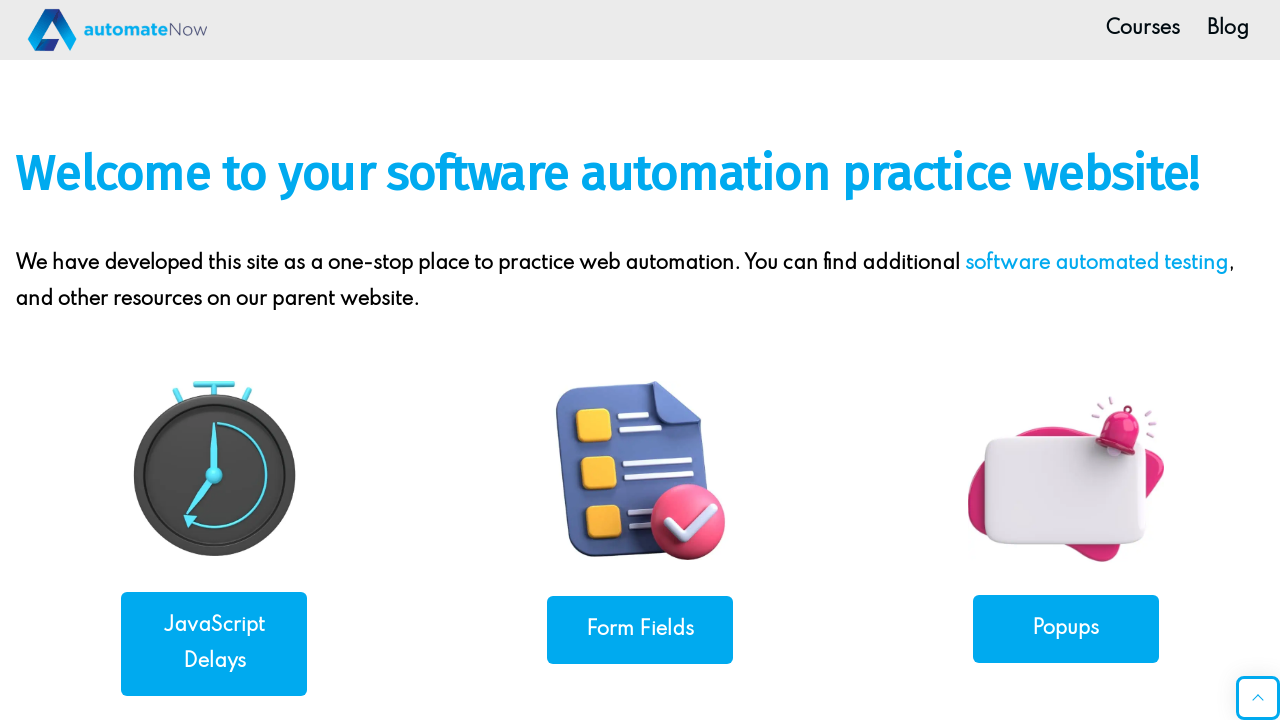

Scrolled Modals link into view
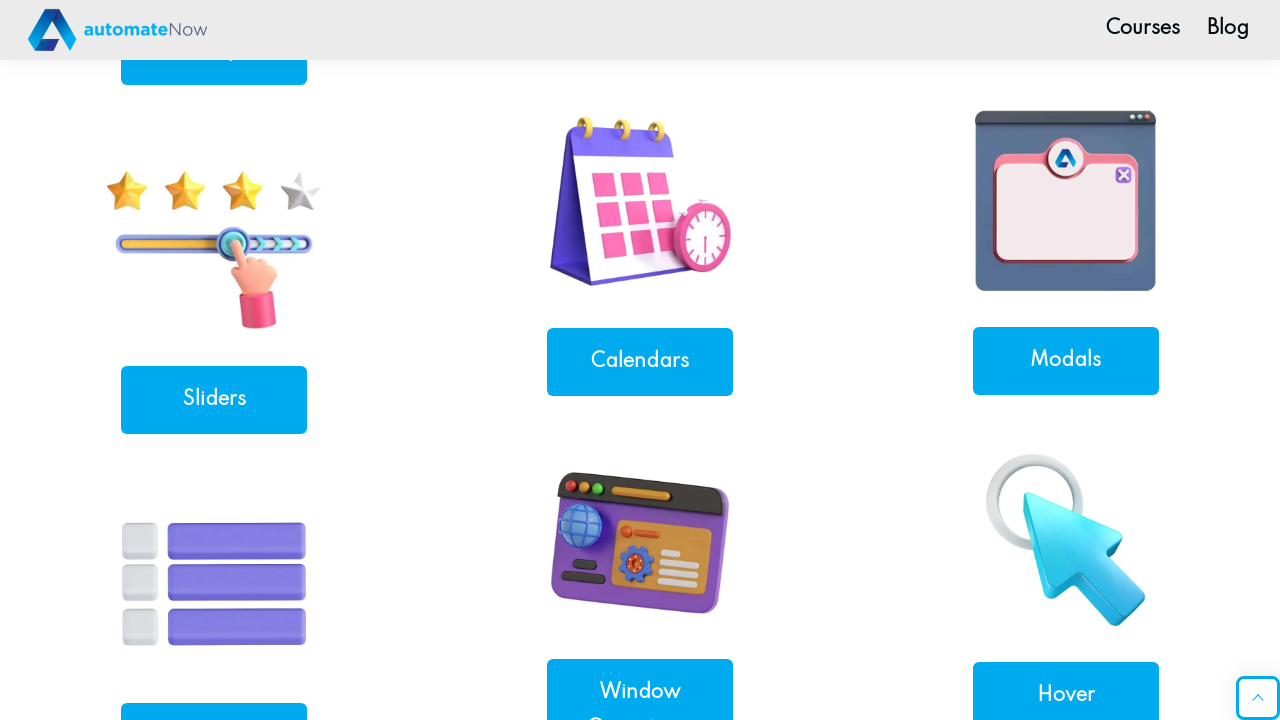

Clicked on Modals link at (1066, 360) on xpath=//a[contains(@href, 'modals')]
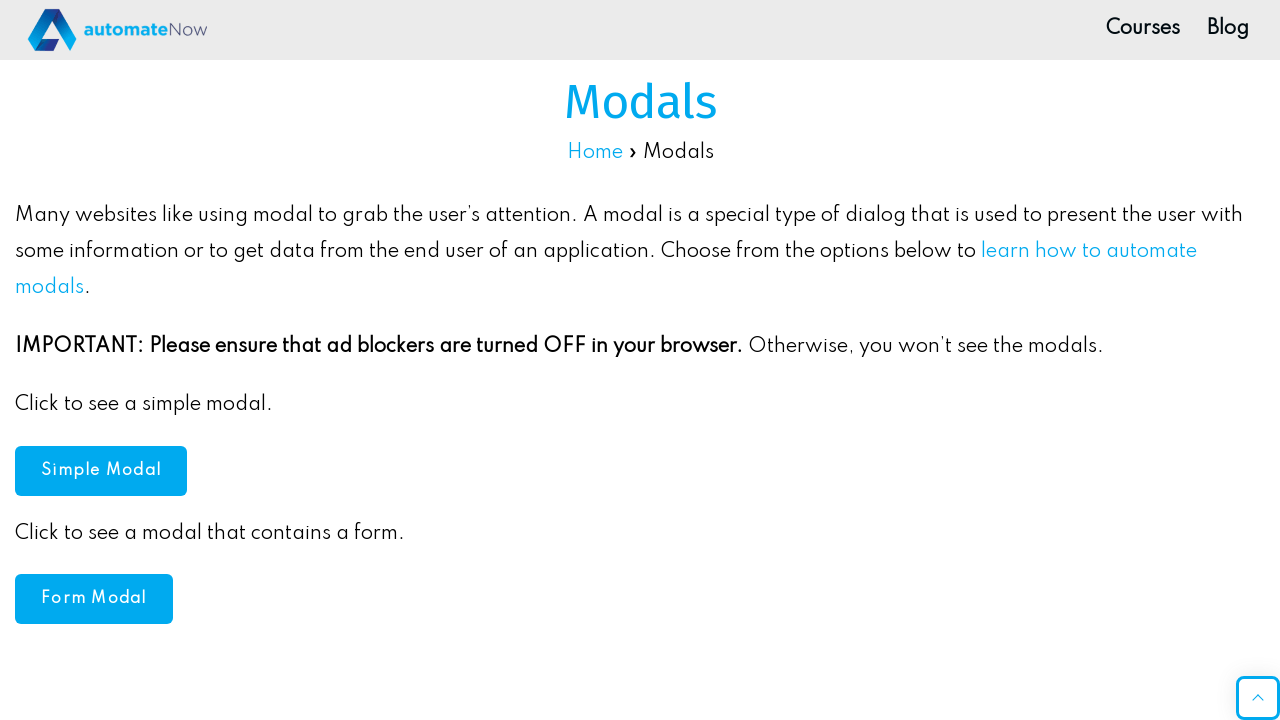

Navigated to modals page
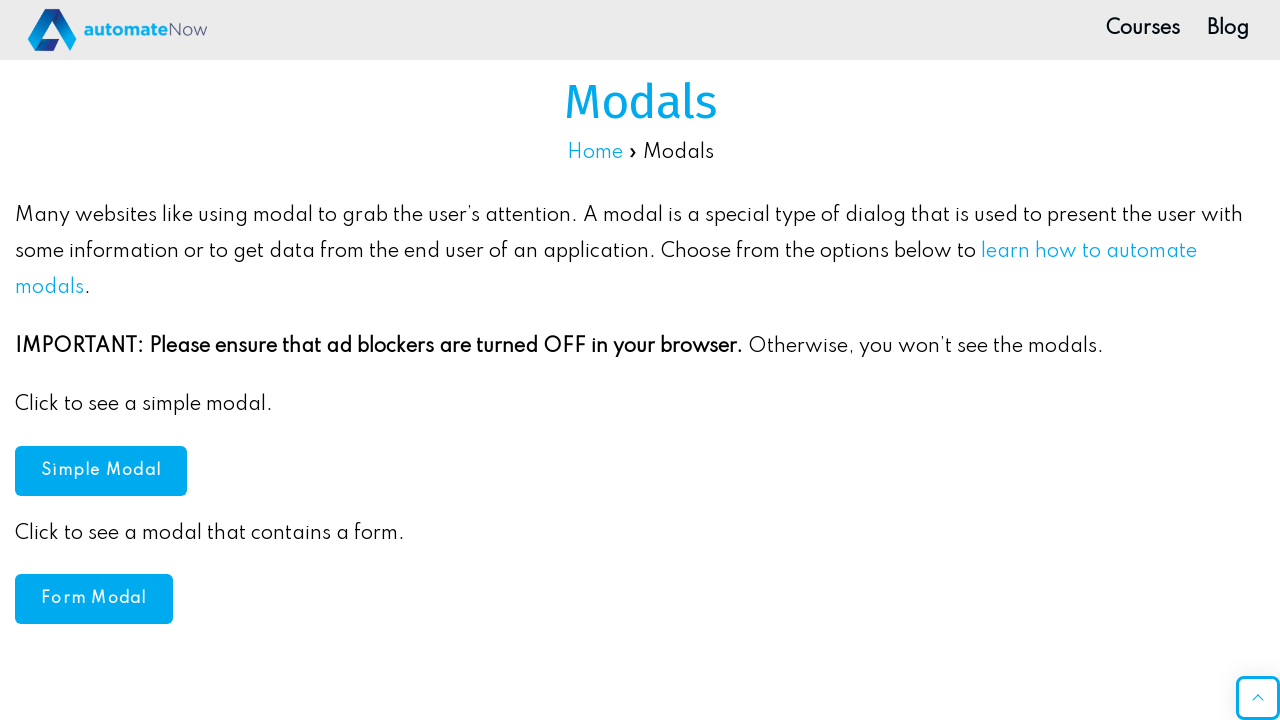

Clicked Form Modal button at (94, 599) on #formModal
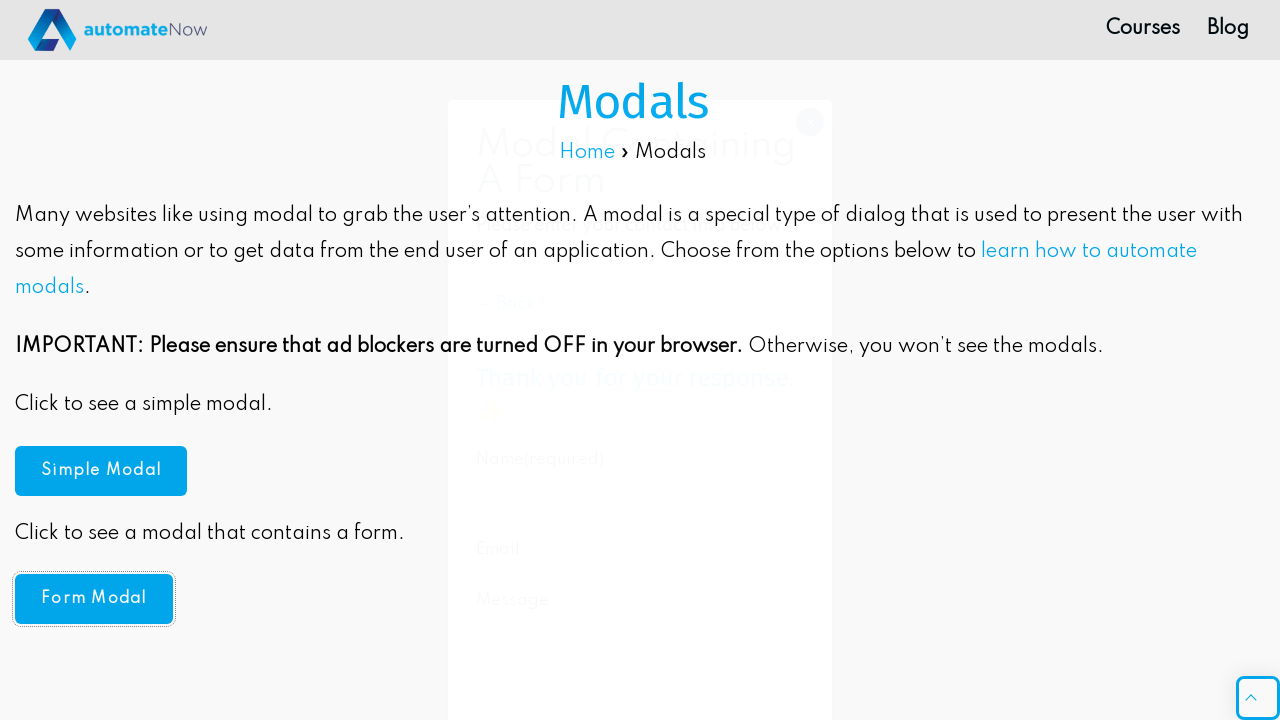

Waited 2 seconds for modal to appear
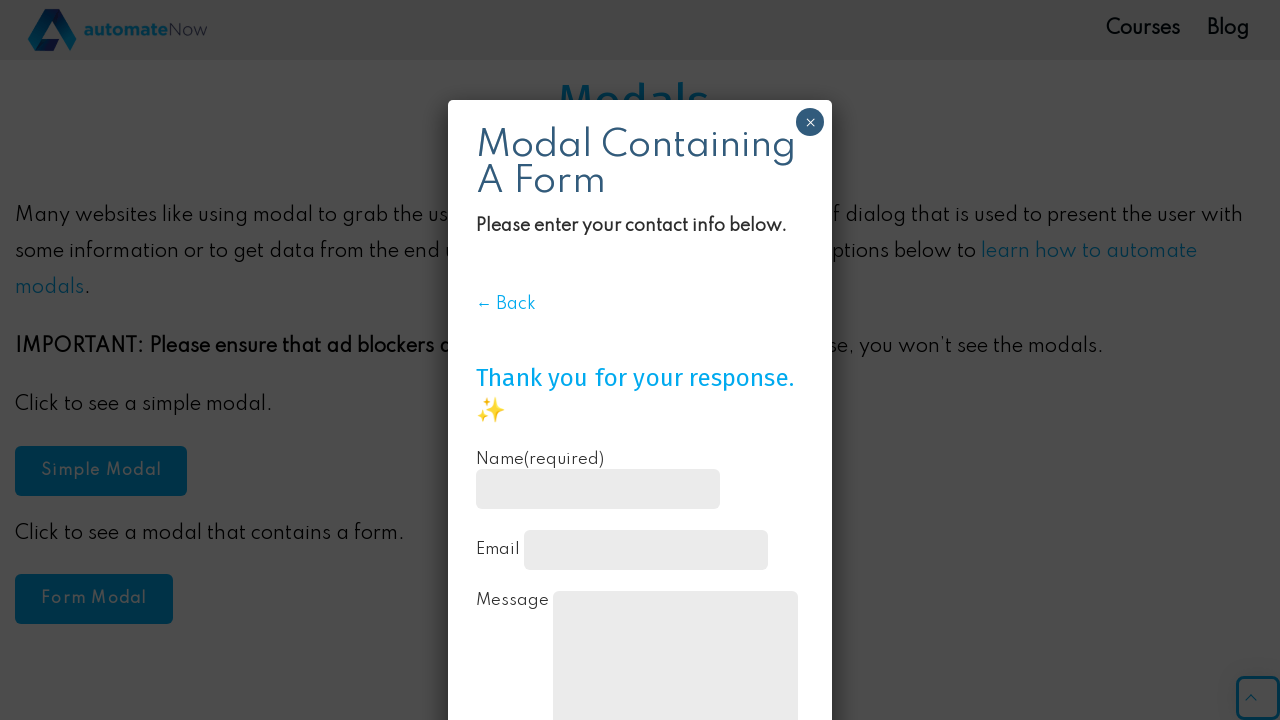

Verified form modal is visible with empty name, email, and message fields
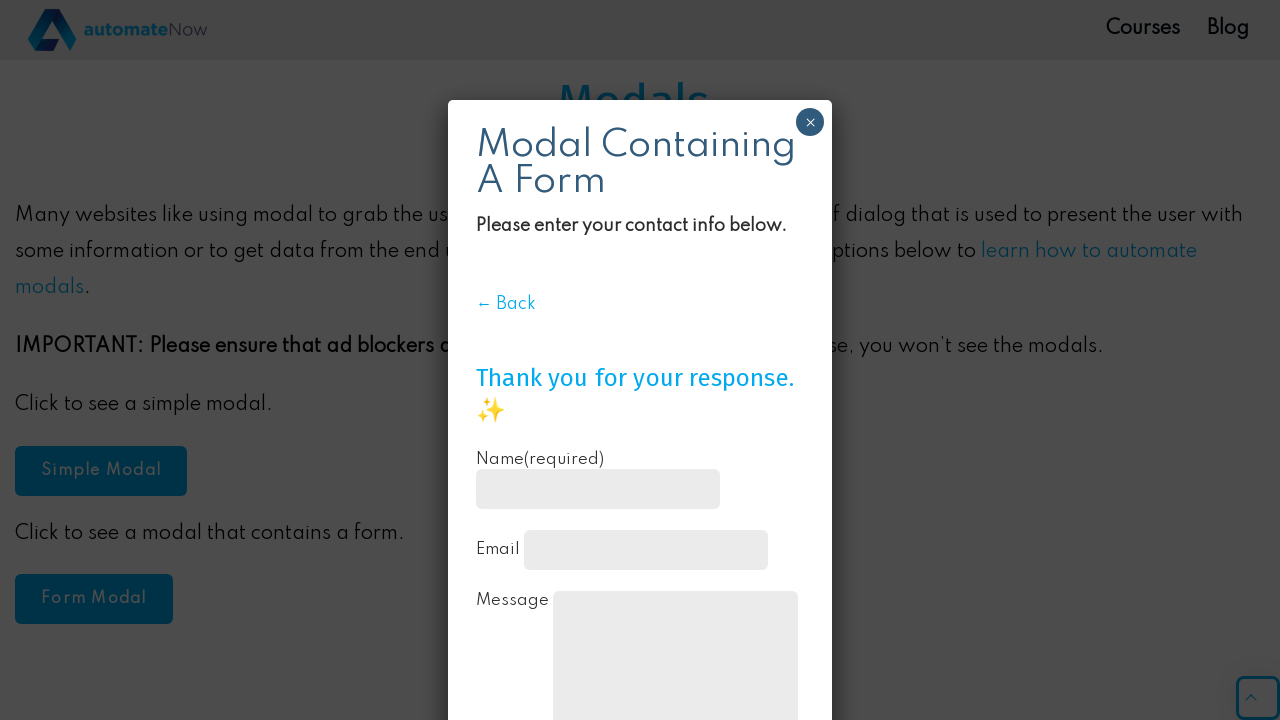

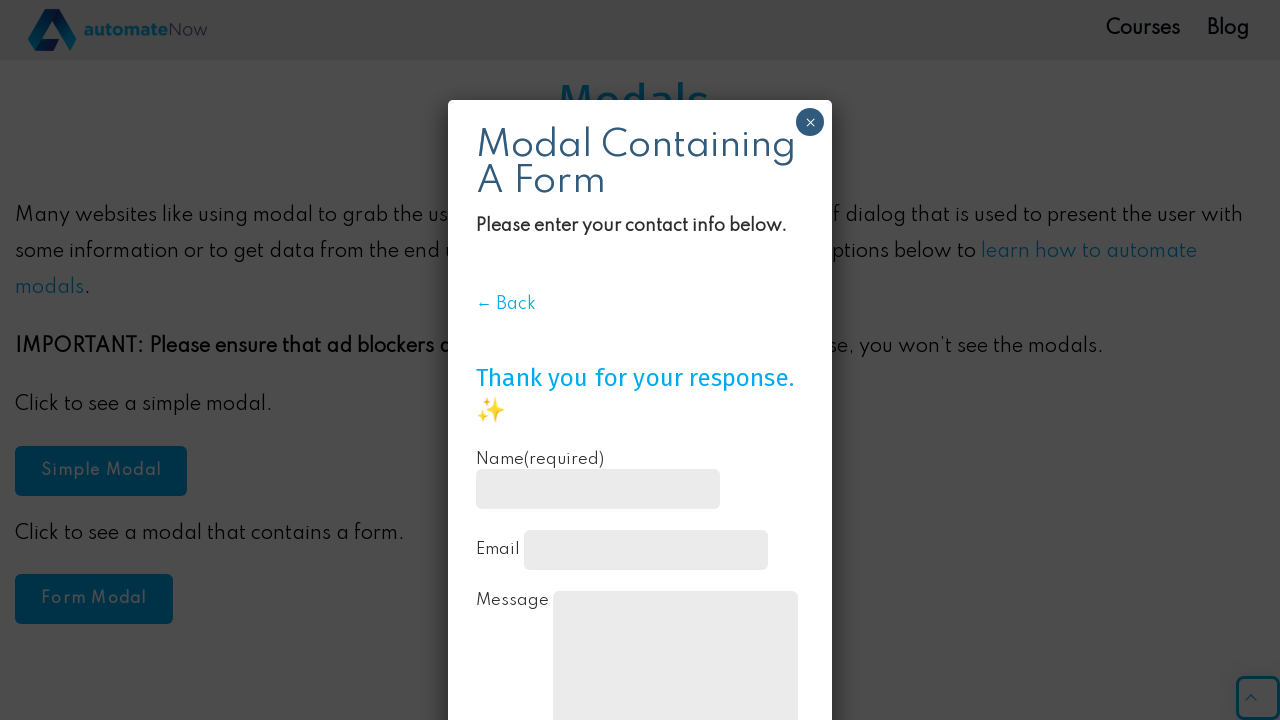